Navigates to the DemoBlaze home page and verifies the page loads correctly by checking the URL, title, and presence of the CATEGORIES section.

Starting URL: https://www.demoblaze.com/index.html

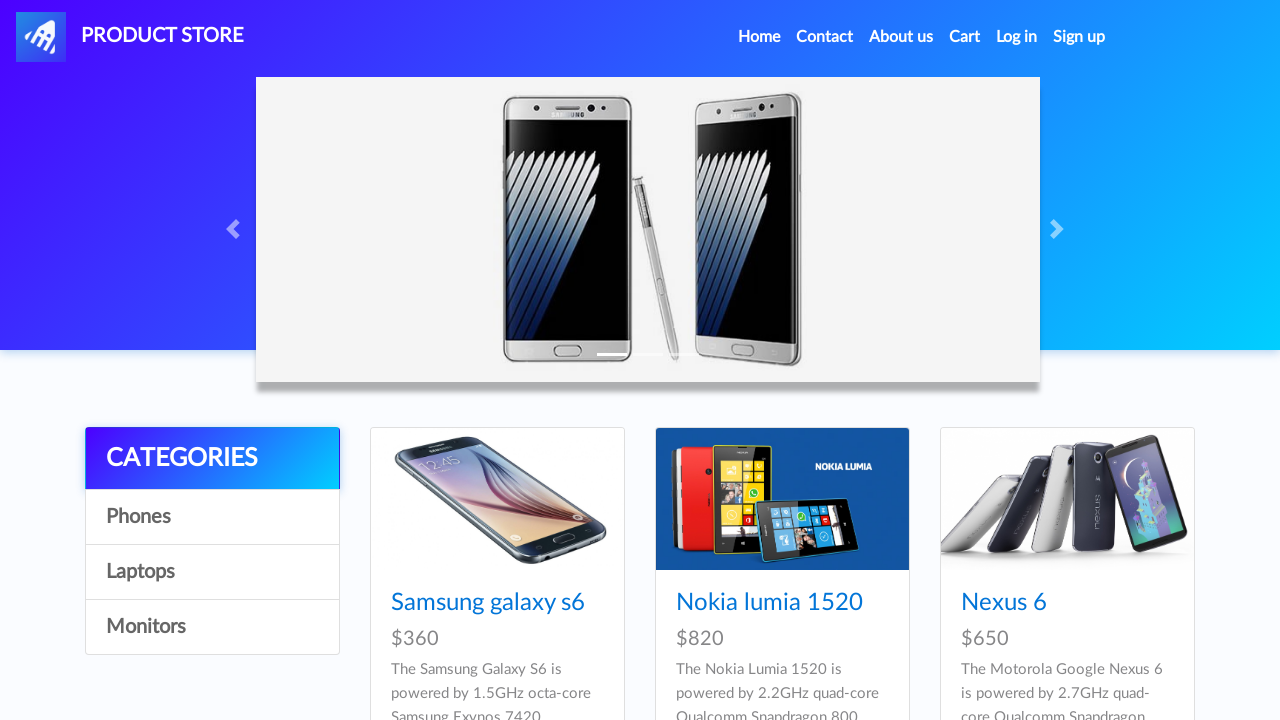

Verified page URL is https://www.demoblaze.com/index.html
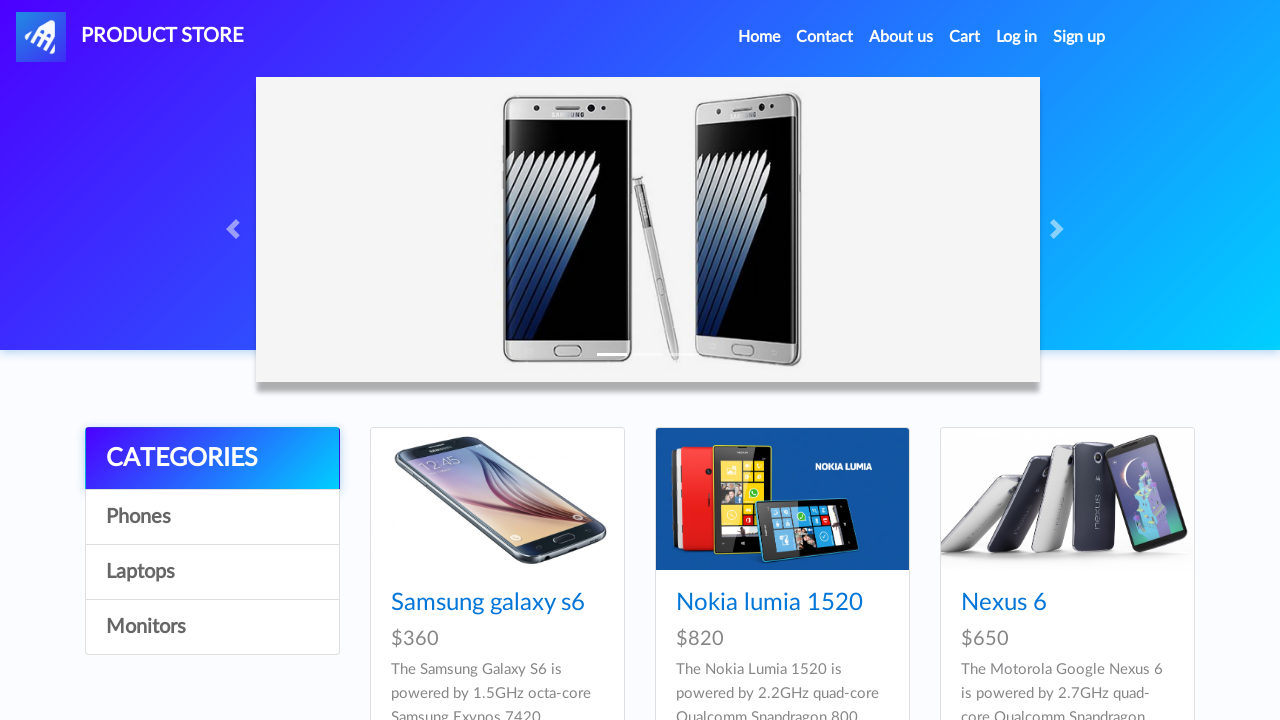

Verified page title is 'STORE'
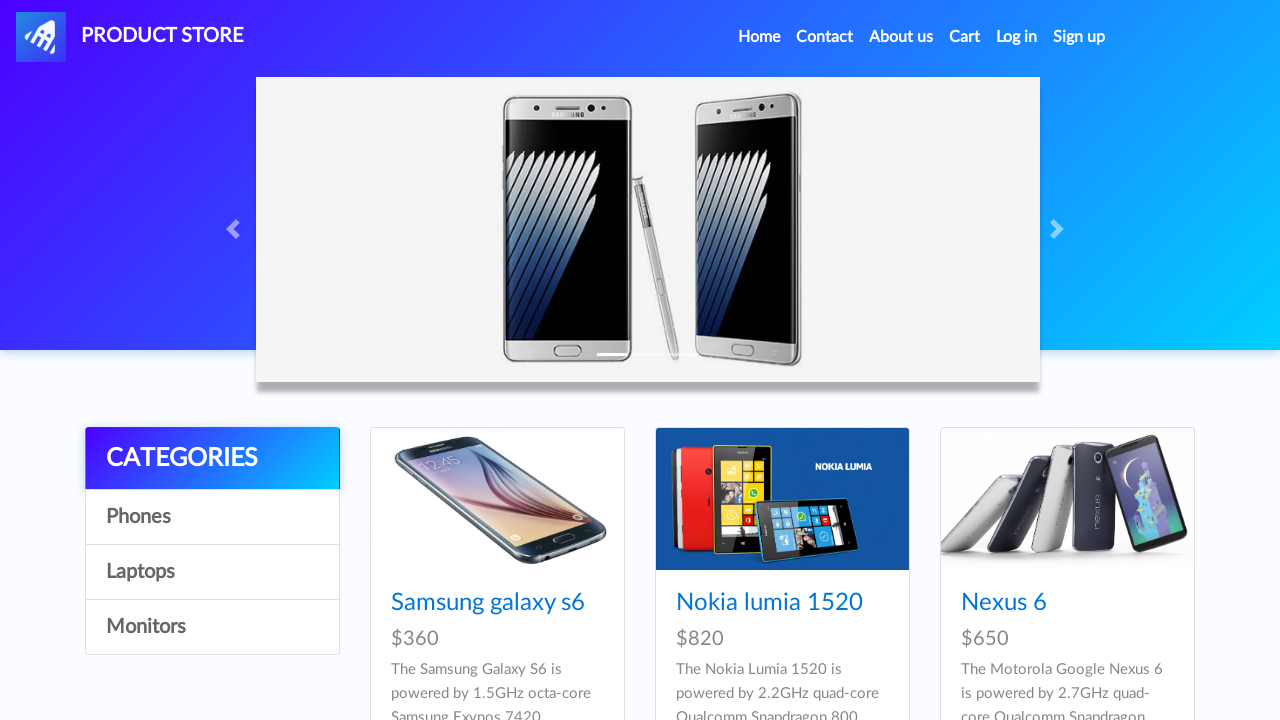

CATEGORIES section loaded and visible
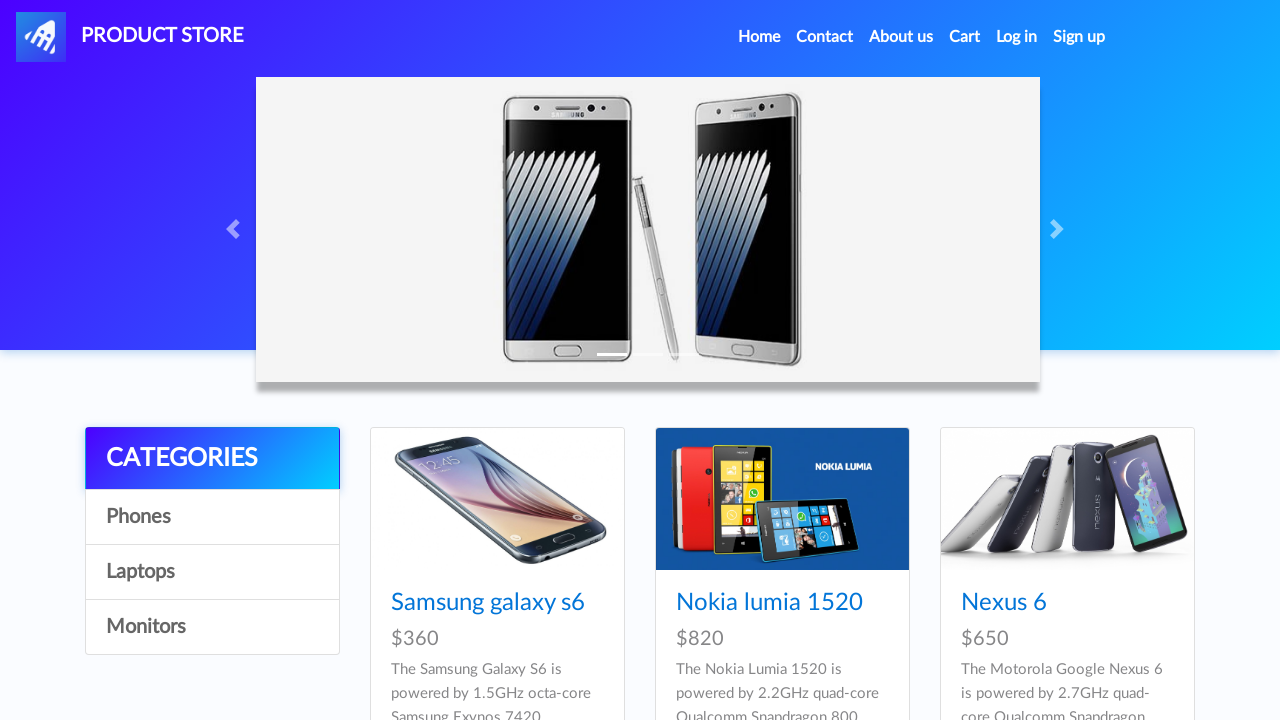

Confirmed CATEGORIES text is visible on the page
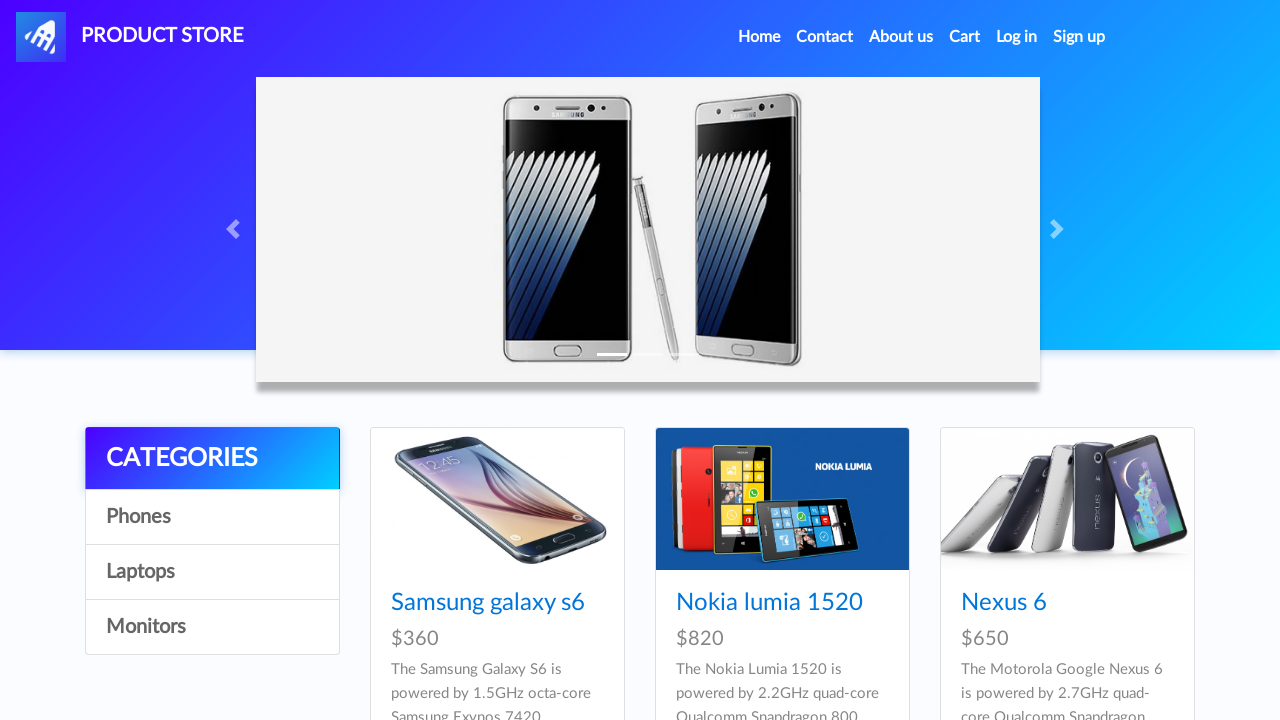

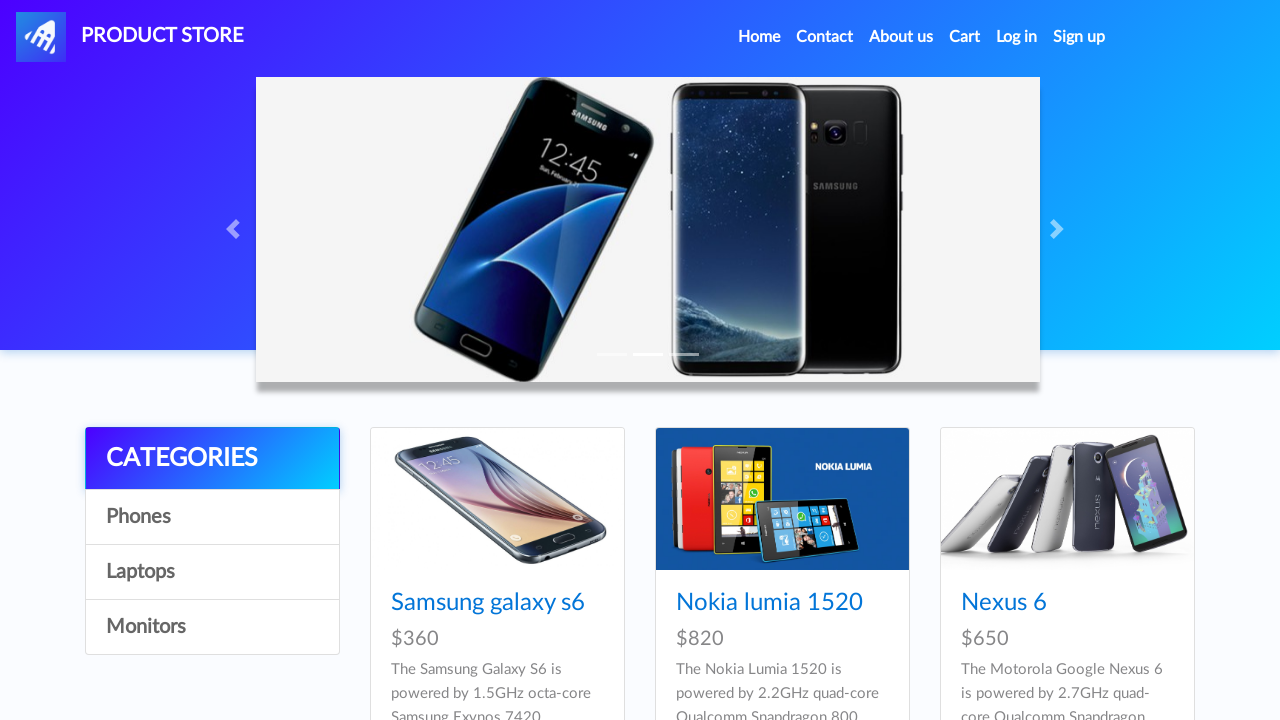